Navigates to YouTube Brazil homepage and then accesses the trending page to view trending videos

Starting URL: https://youtube.com.br

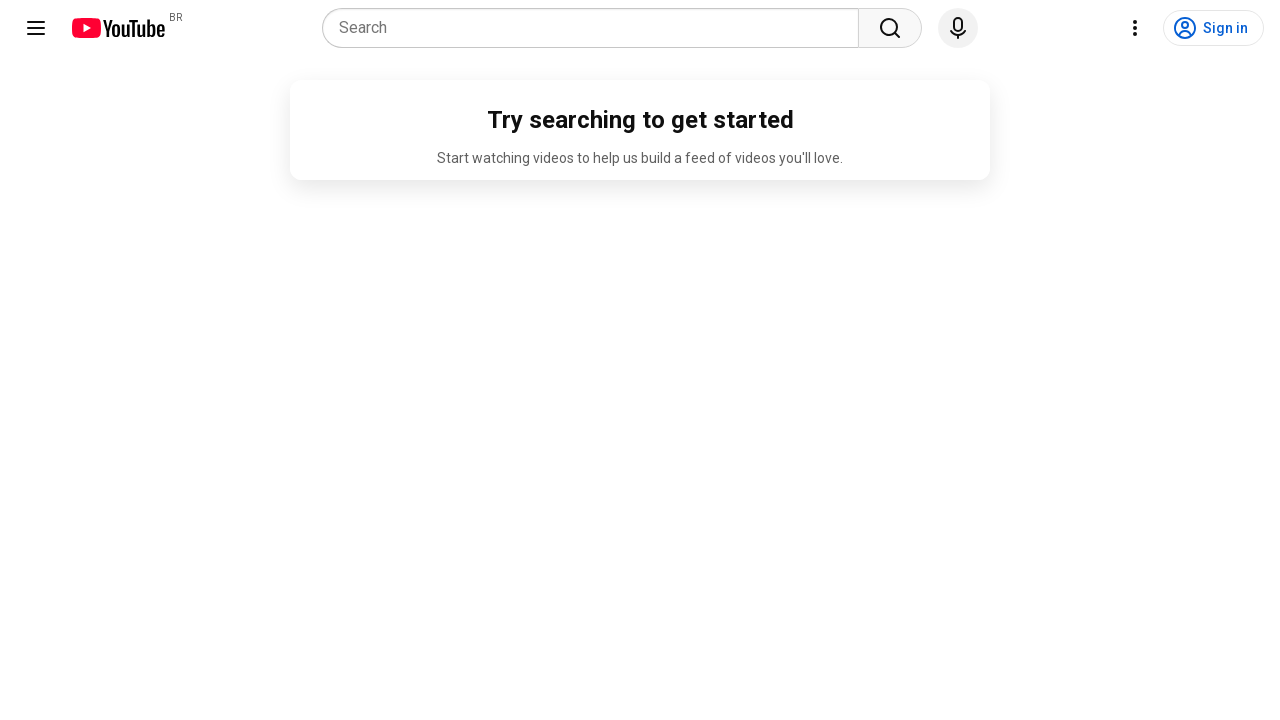

YouTube Brazil homepage loaded
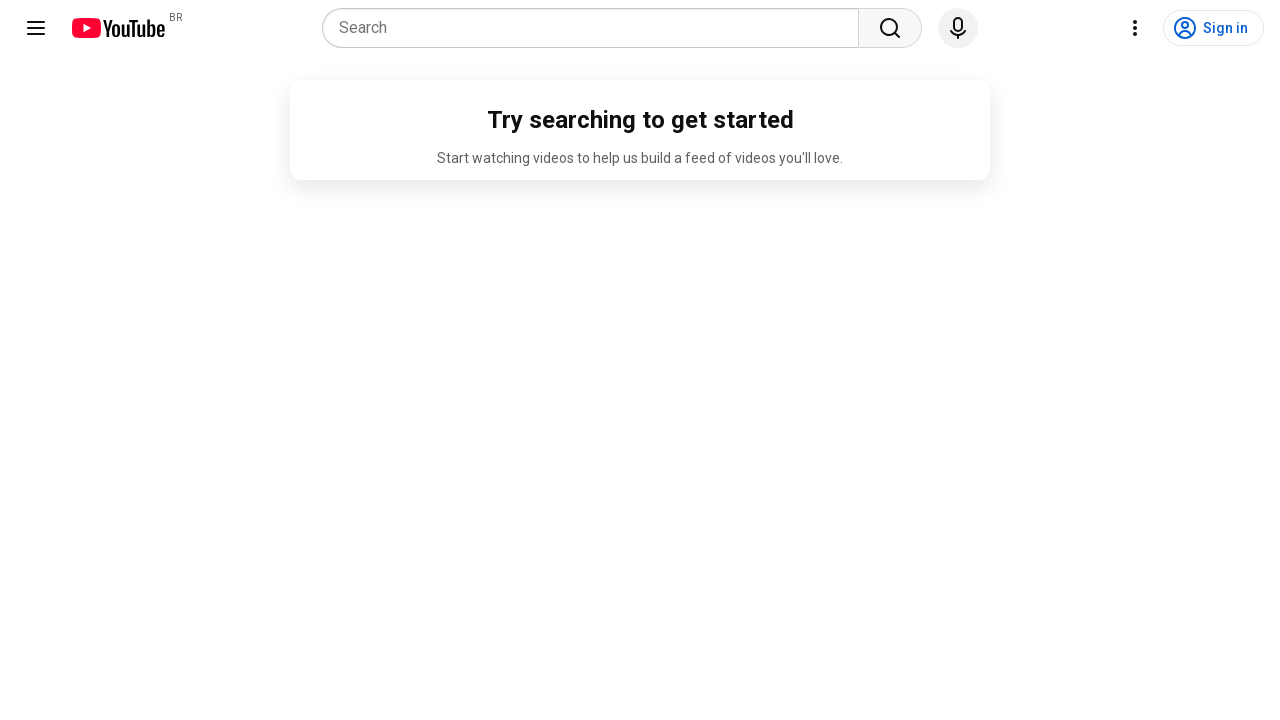

Navigated to YouTube trending page
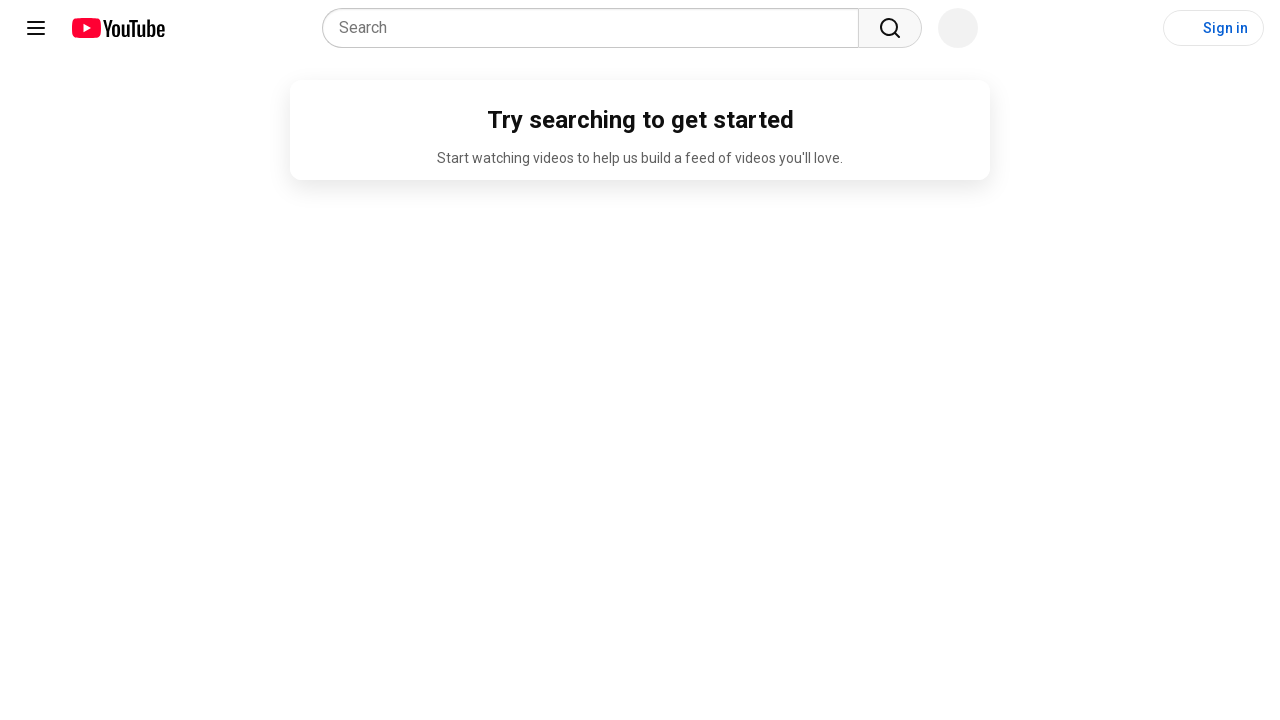

Trending page fully loaded with all content
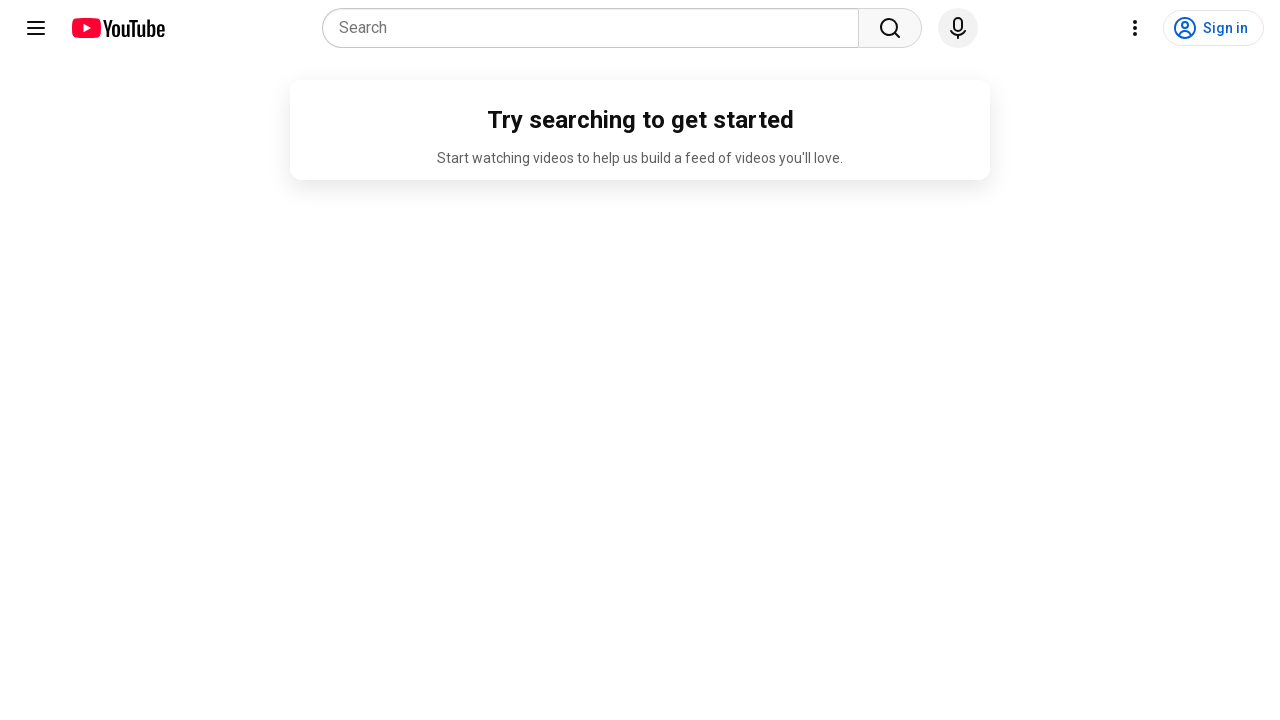

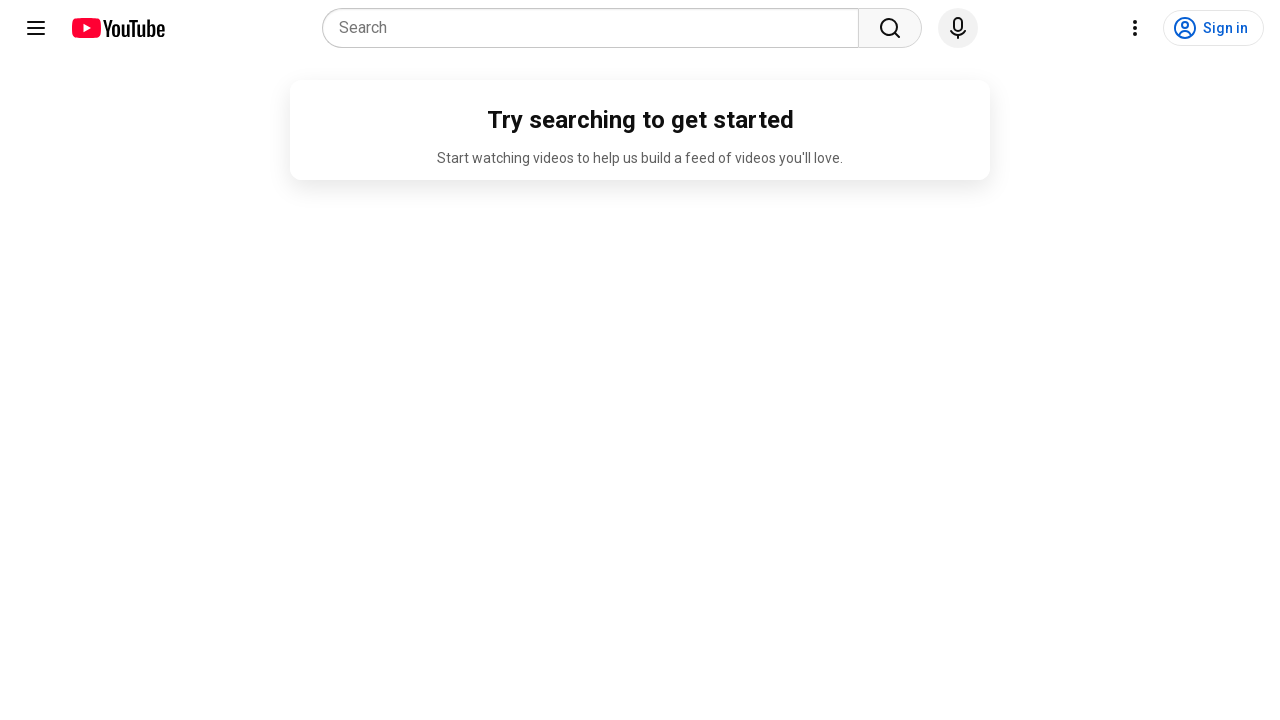